Tests dynamic content loading by clicking a Start button and waiting for hidden content to become visible, then verifying the loaded text appears.

Starting URL: https://the-internet.herokuapp.com/dynamic_loading/1

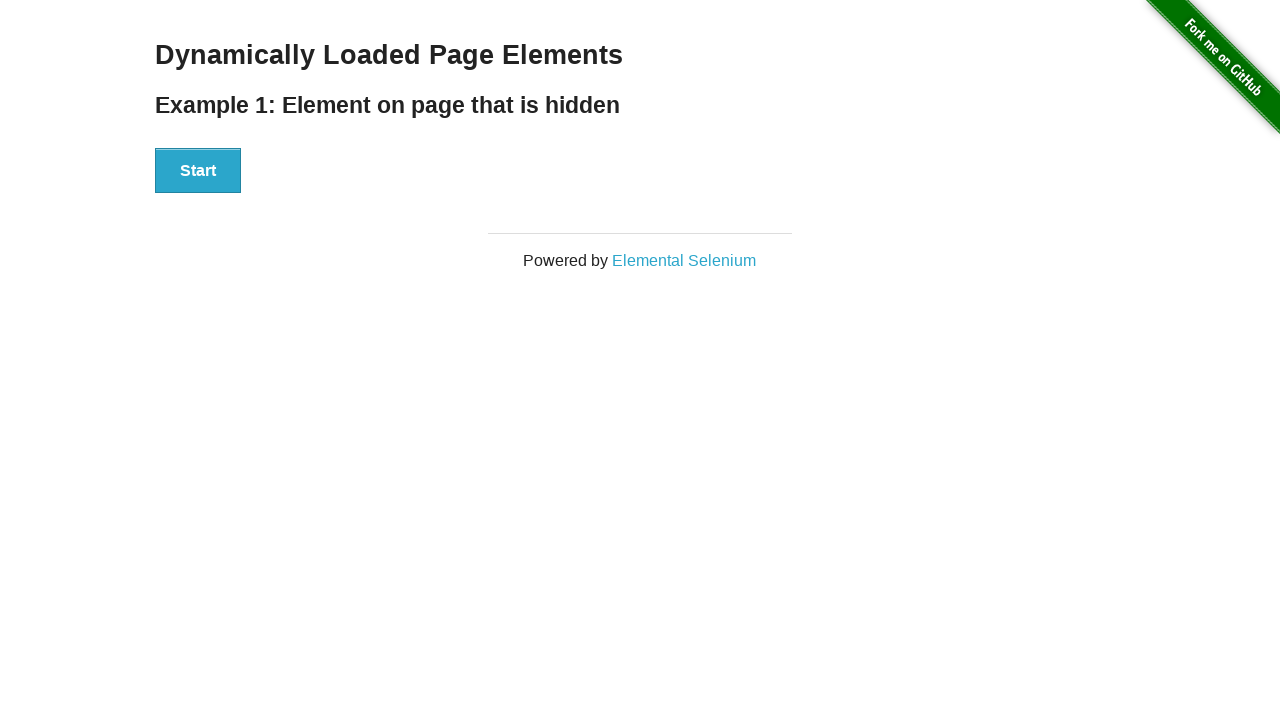

Navigated to dynamic loading test page
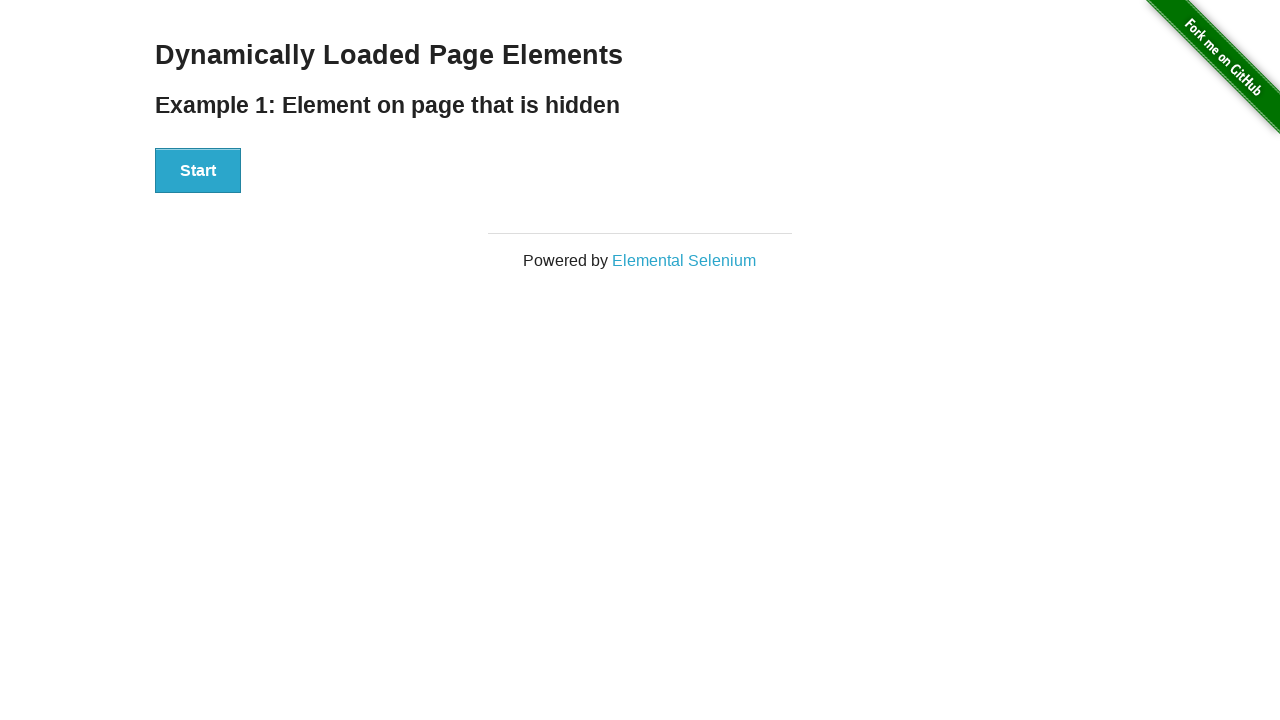

Clicked Start button to trigger dynamic content loading at (198, 171) on xpath=//button[text()='Start']
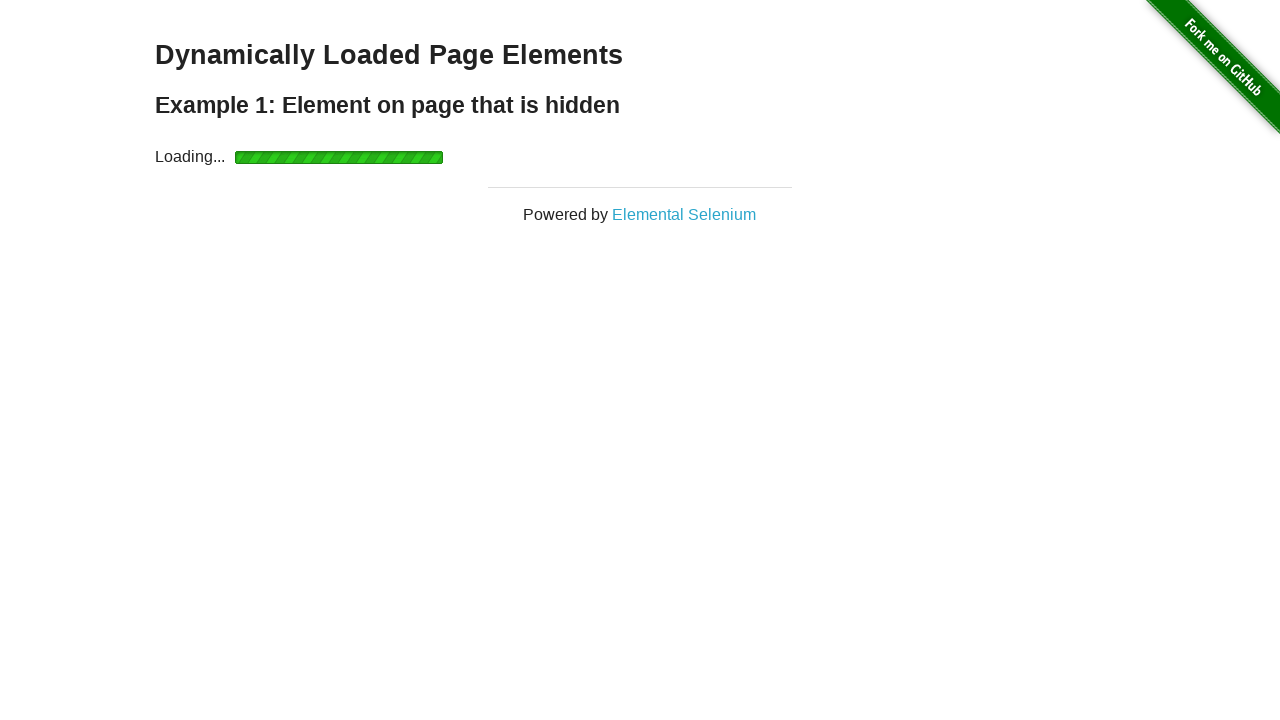

Waited for dynamically loaded h4 element to become visible
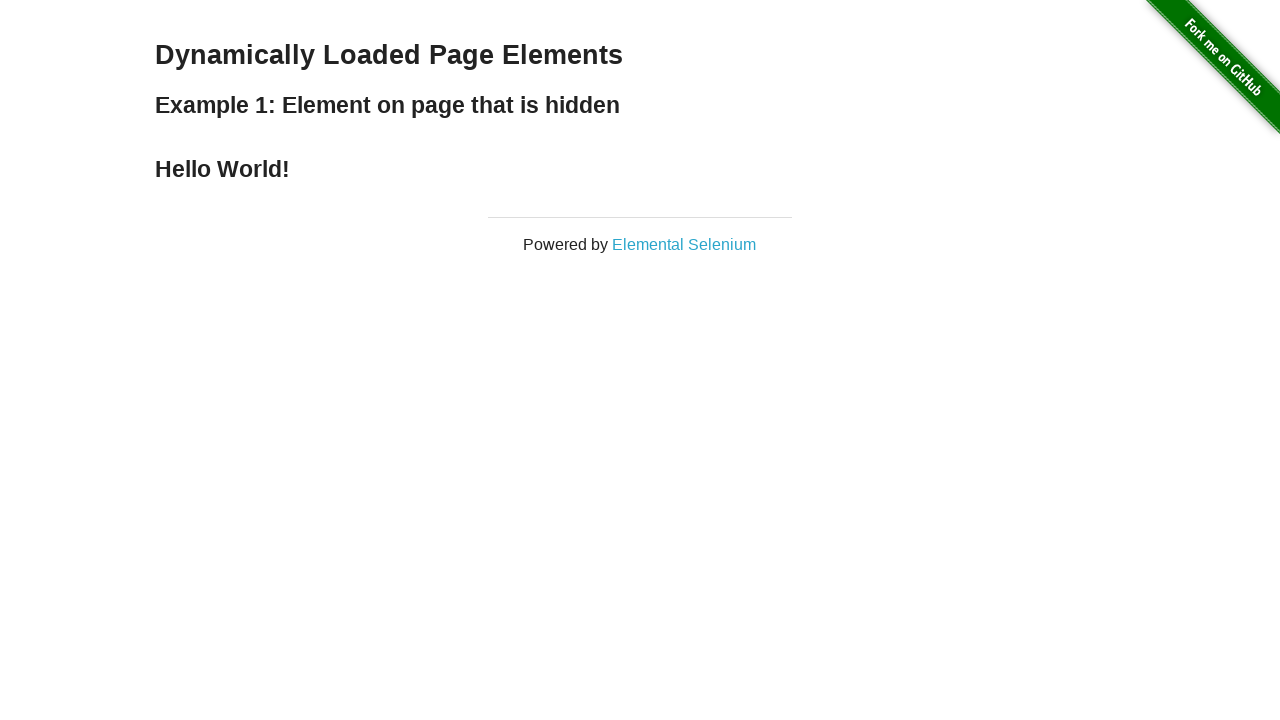

Confirmed finish element is visible and loaded text appears
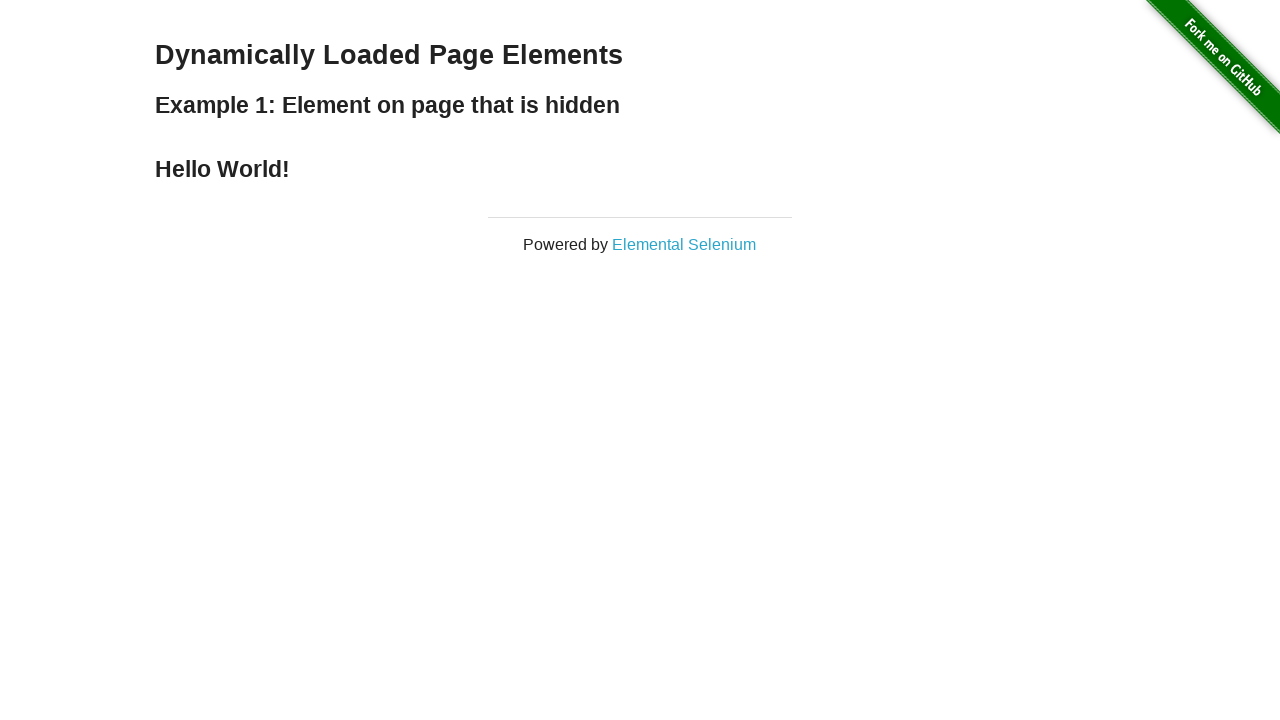

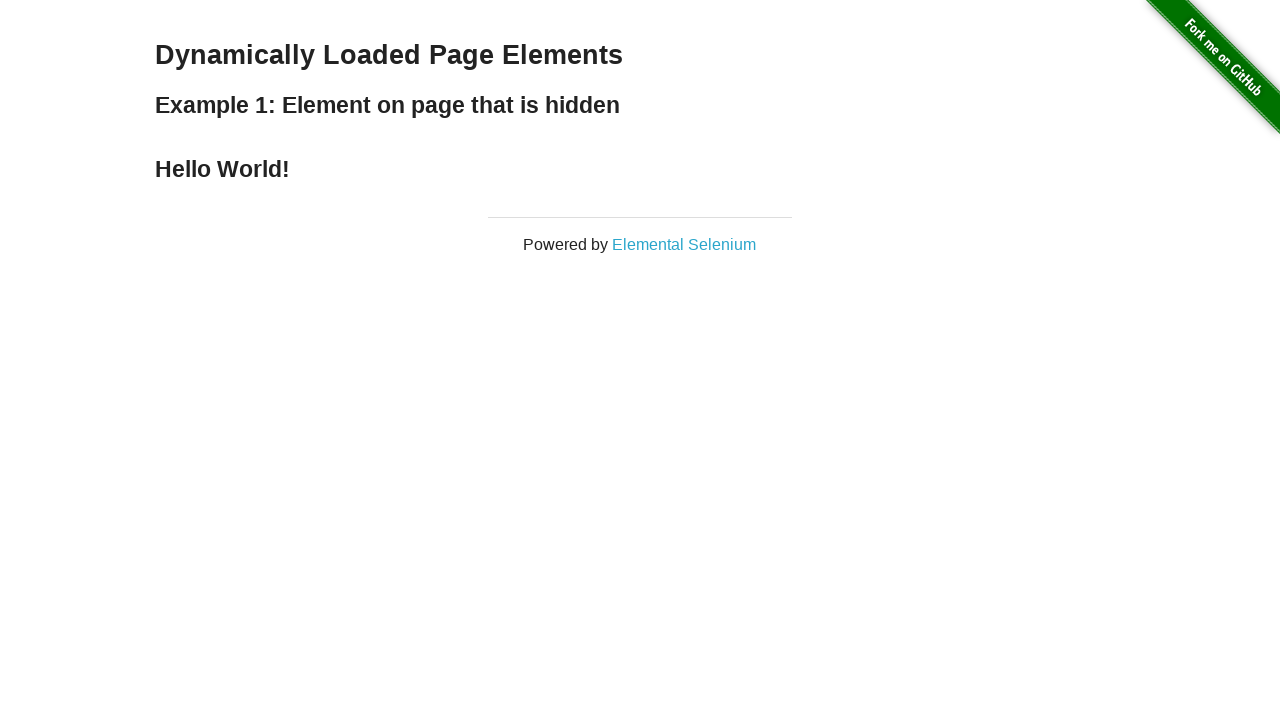